Demonstrates multi-selection functionality on jQuery UI's selectable demo by using Ctrl+click to select alternating items (Items 1, 3, and 5)

Starting URL: https://jqueryui.com/selectable/

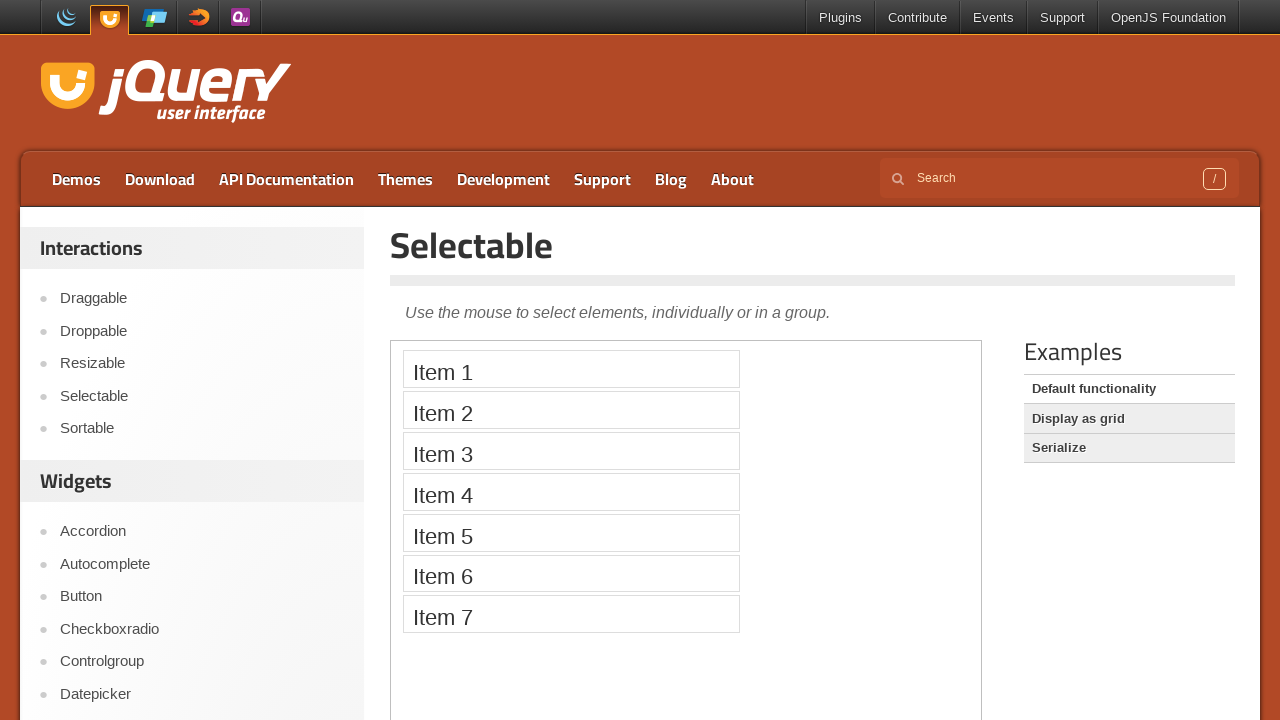

Scrolled down to make the jQuery UI selectable demo visible
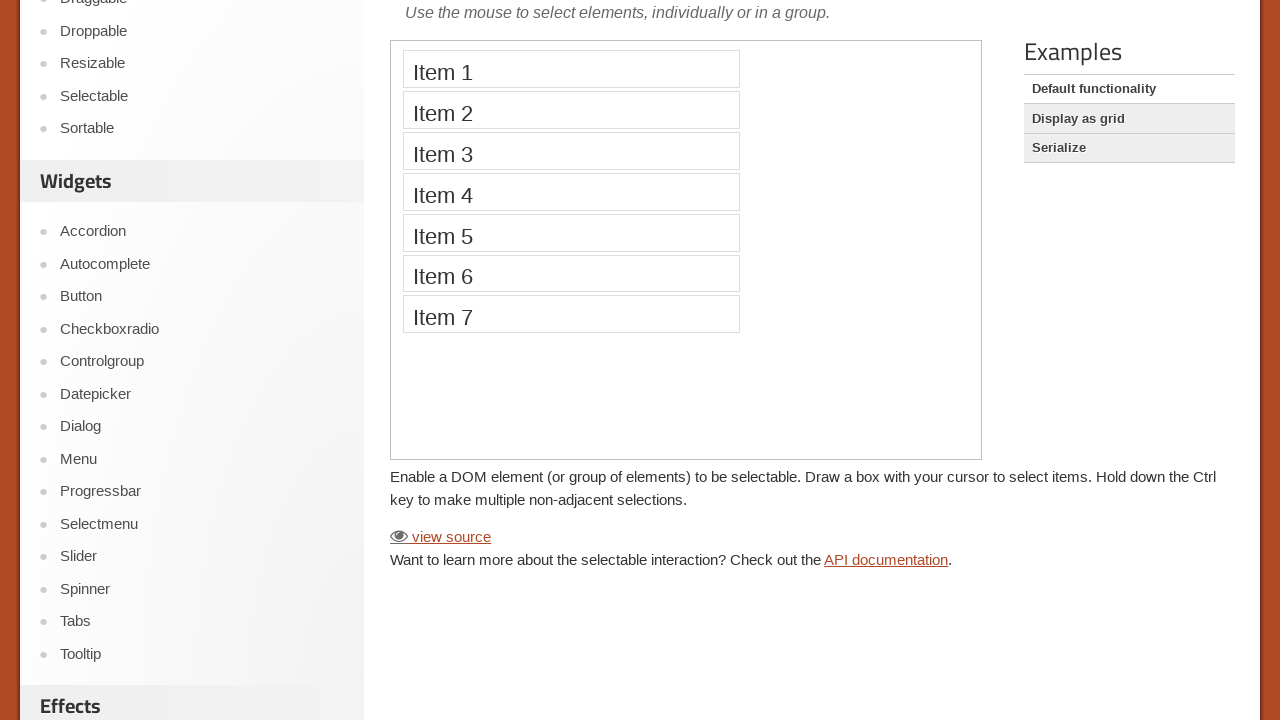

Located the iframe containing the selectable demo
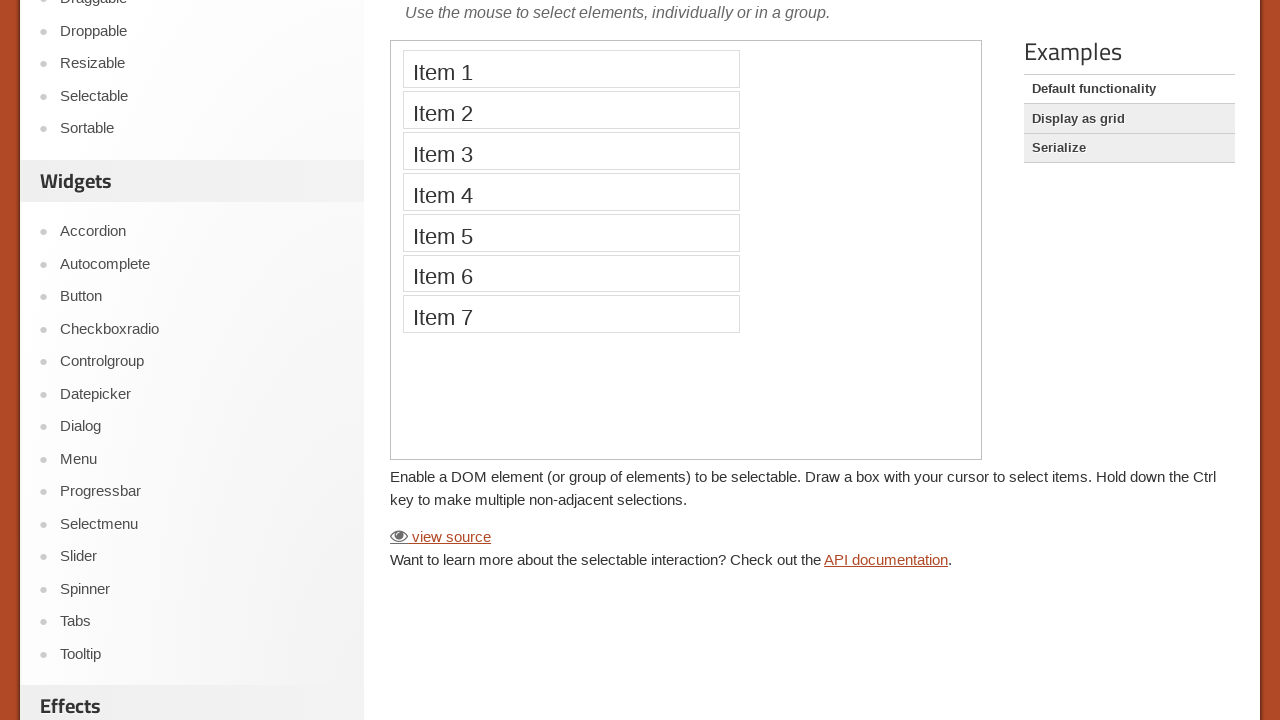

Pressed and held Ctrl key for multi-selection
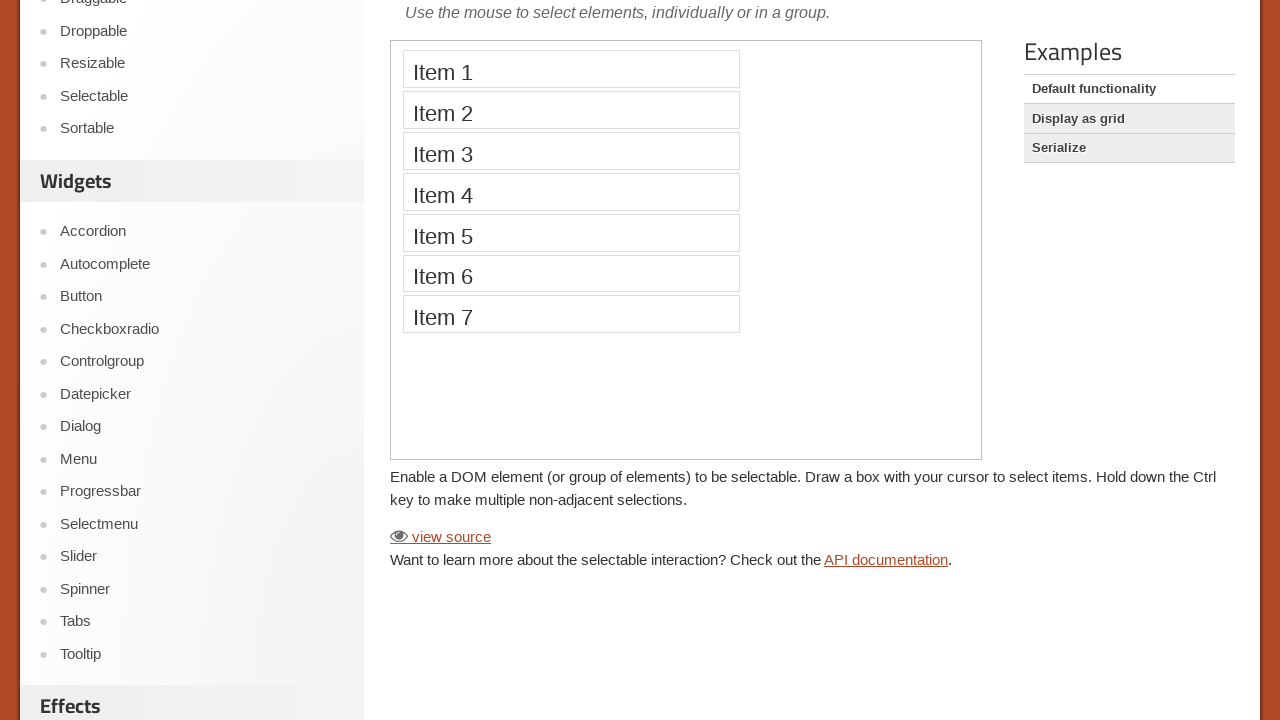

Ctrl+clicked Item 1 at (571, 69) on iframe >> nth=0 >> internal:control=enter-frame >> xpath=//li[text()='Item 1']
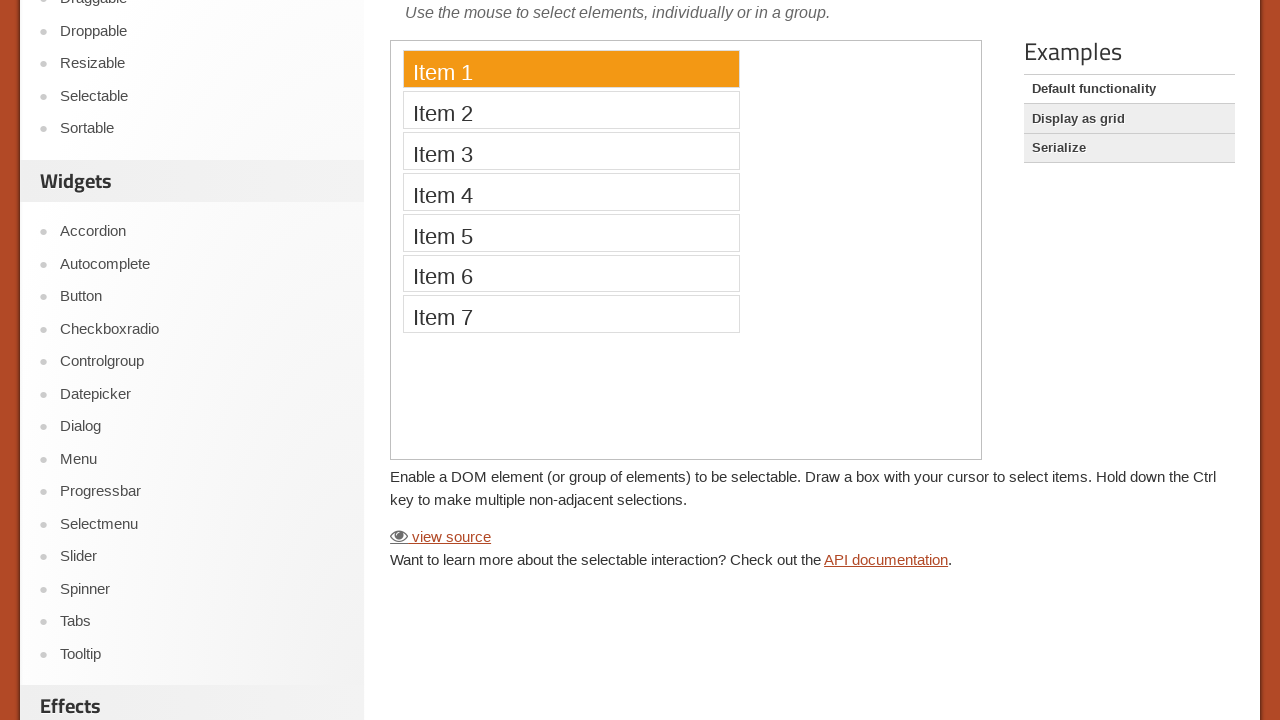

Ctrl+clicked Item 3 at (571, 151) on iframe >> nth=0 >> internal:control=enter-frame >> xpath=//li[text()='Item 3']
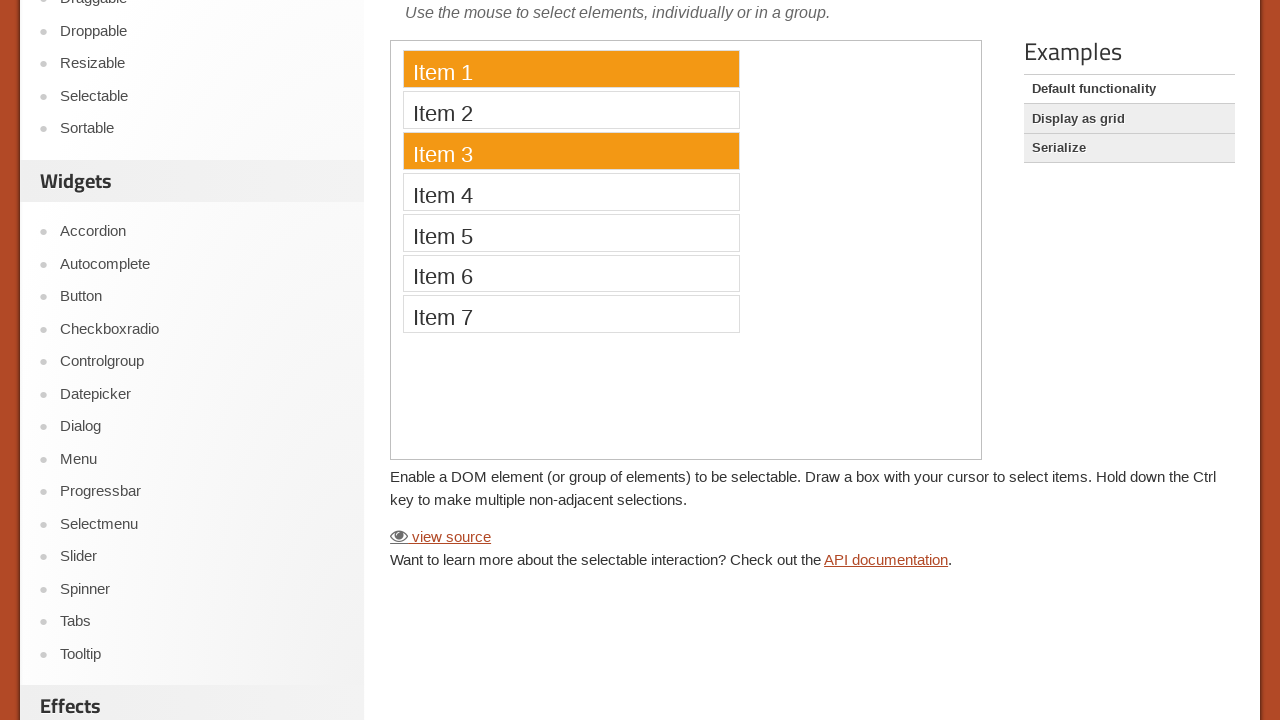

Ctrl+clicked Item 5 at (571, 232) on iframe >> nth=0 >> internal:control=enter-frame >> xpath=//li[text()='Item 5']
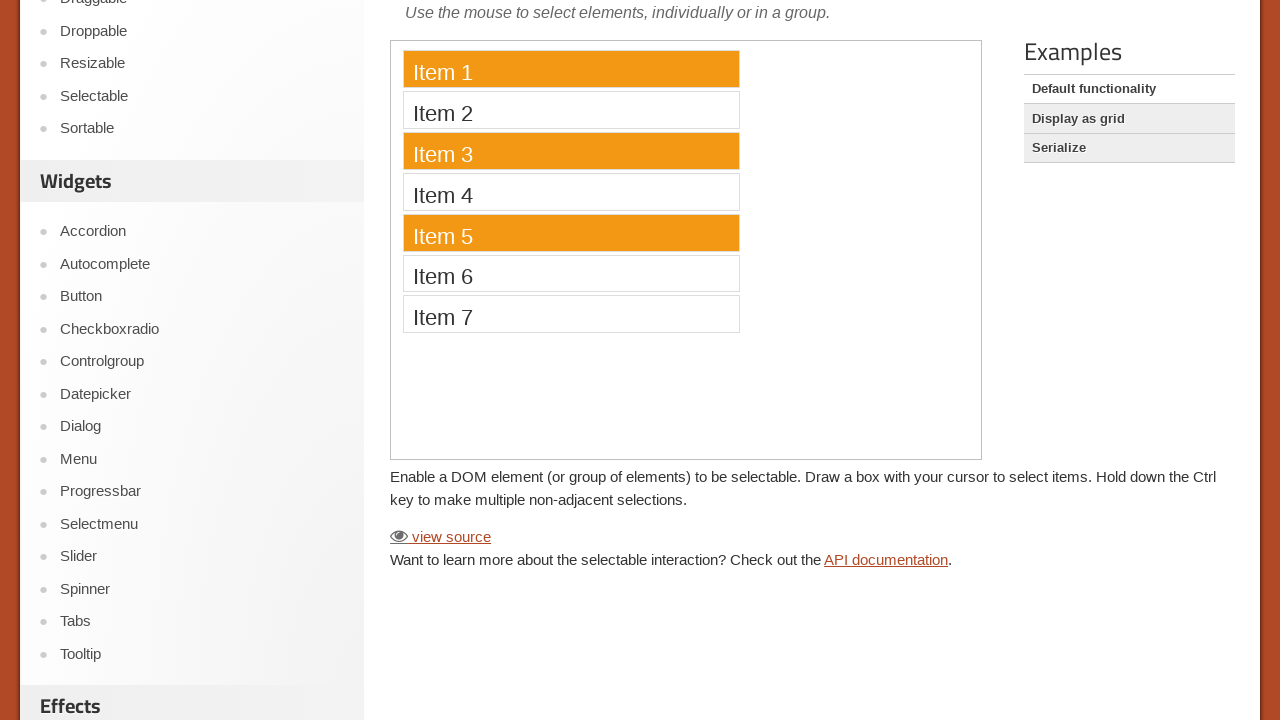

Released Ctrl key
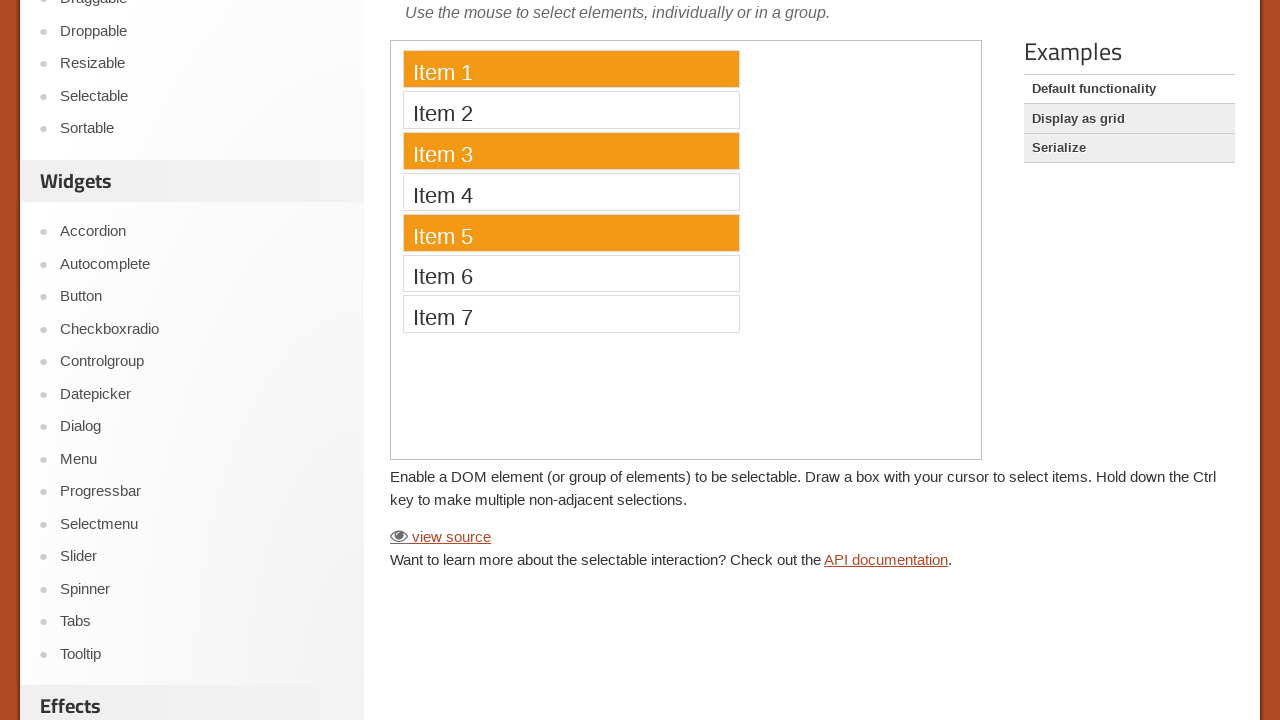

Waited 5 seconds to observe the multi-selection of Items 1, 3, and 5
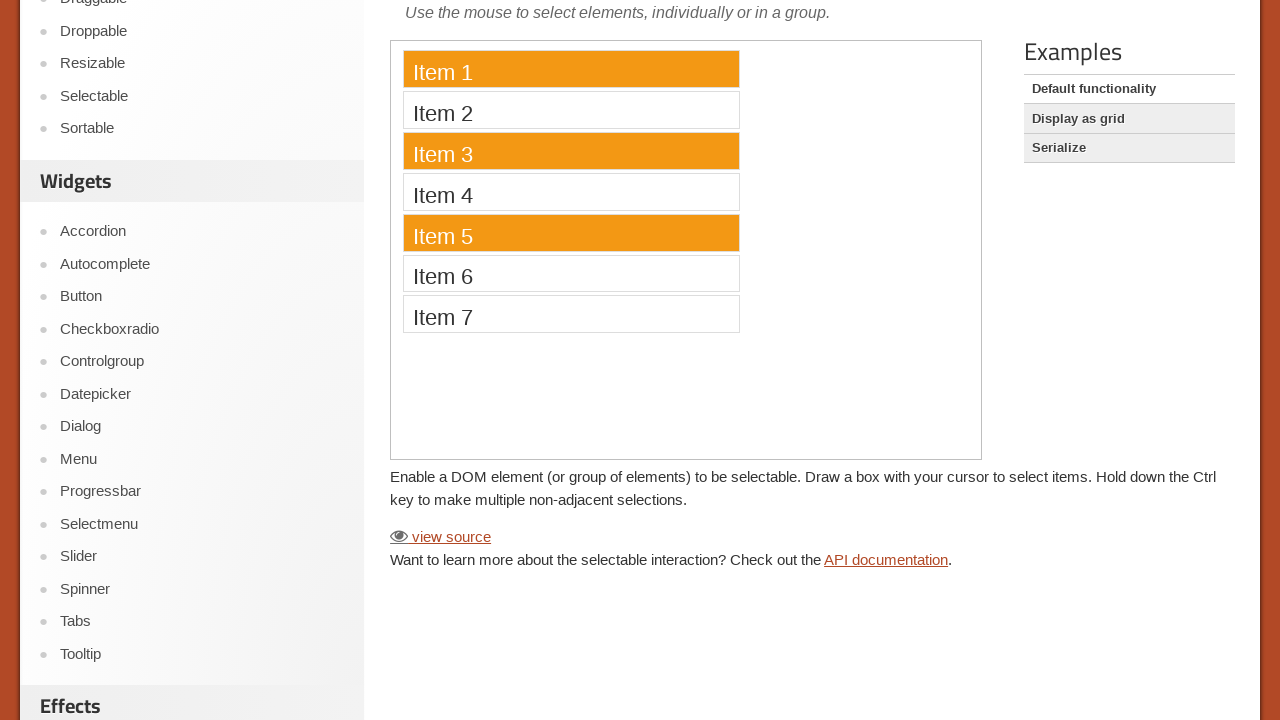

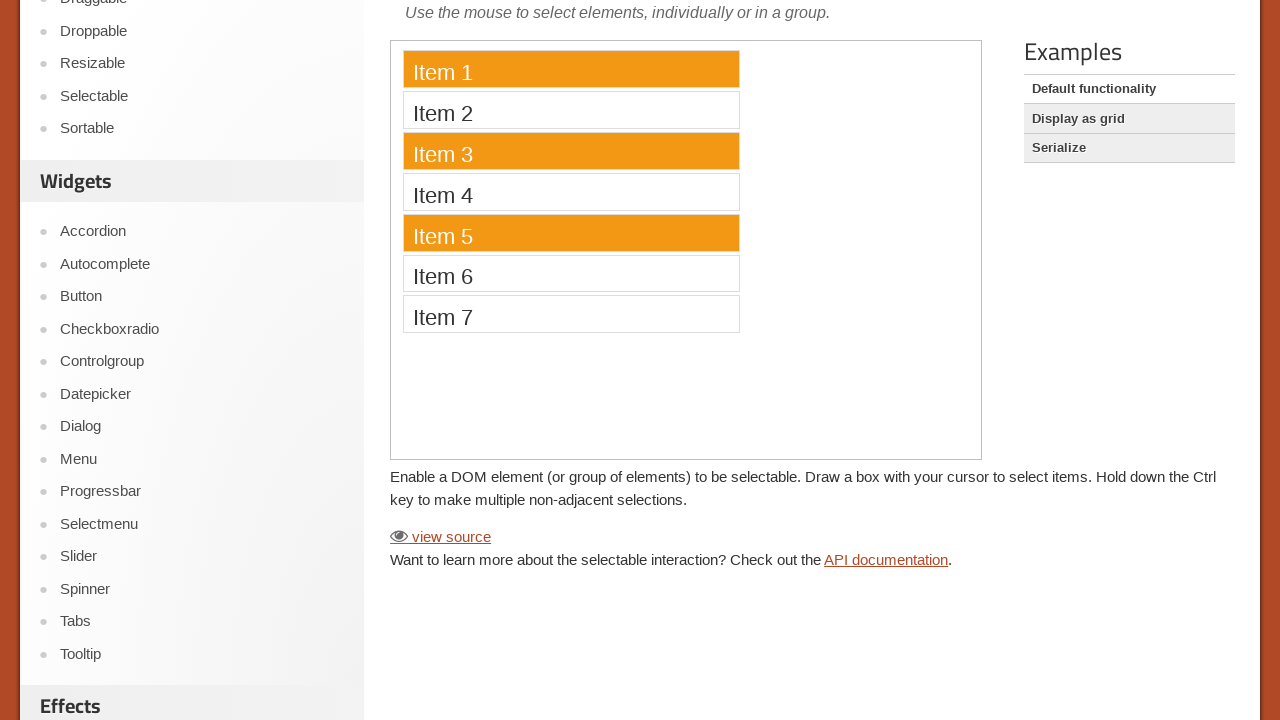